Tests drag-and-drop functionality by switching to an iframe, locating draggable and droppable elements, and performing a drag-and-drop action.

Starting URL: https://jqueryui.com/droppable/

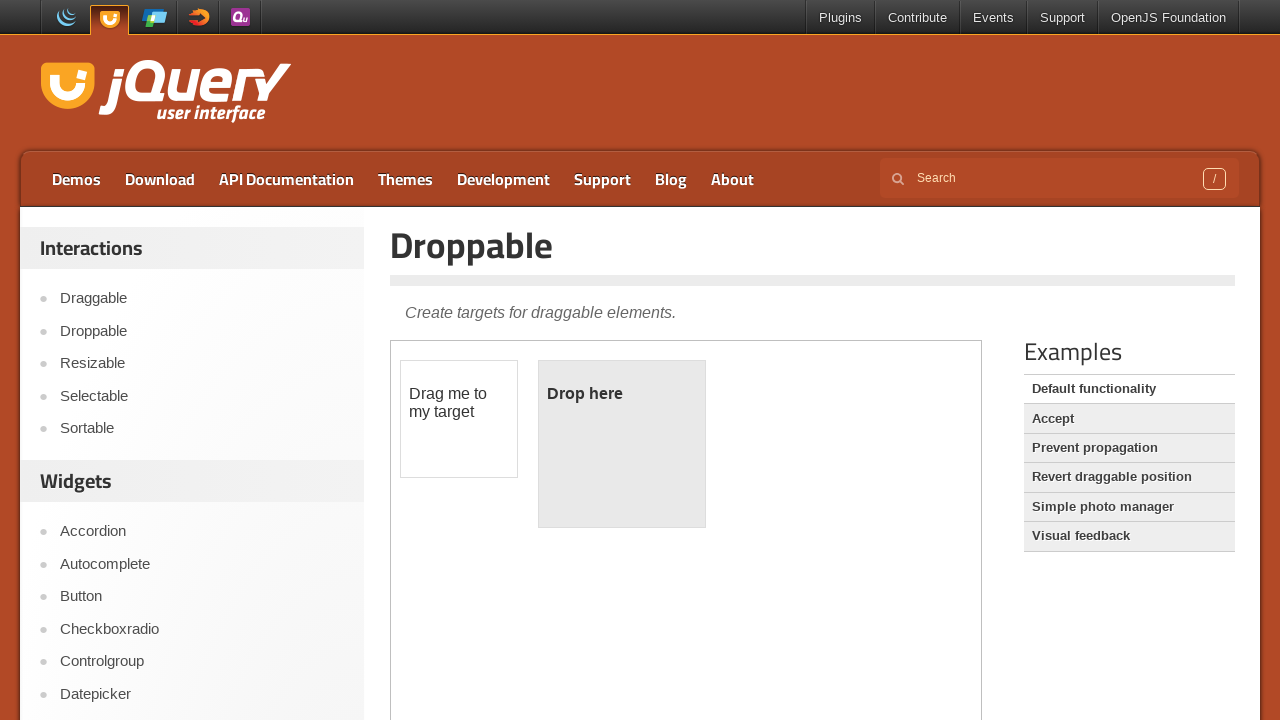

Located the demo iframe
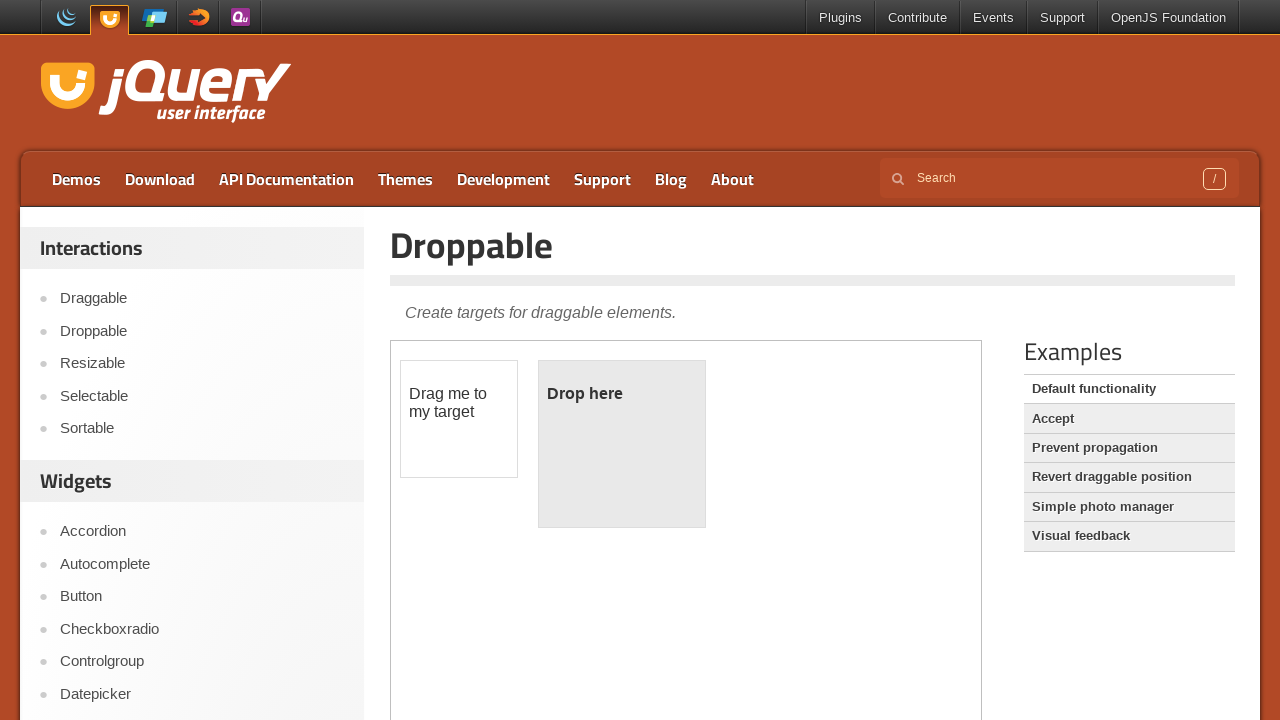

Clicked on the draggable element at (459, 419) on iframe.demo-frame >> internal:control=enter-frame >> #draggable
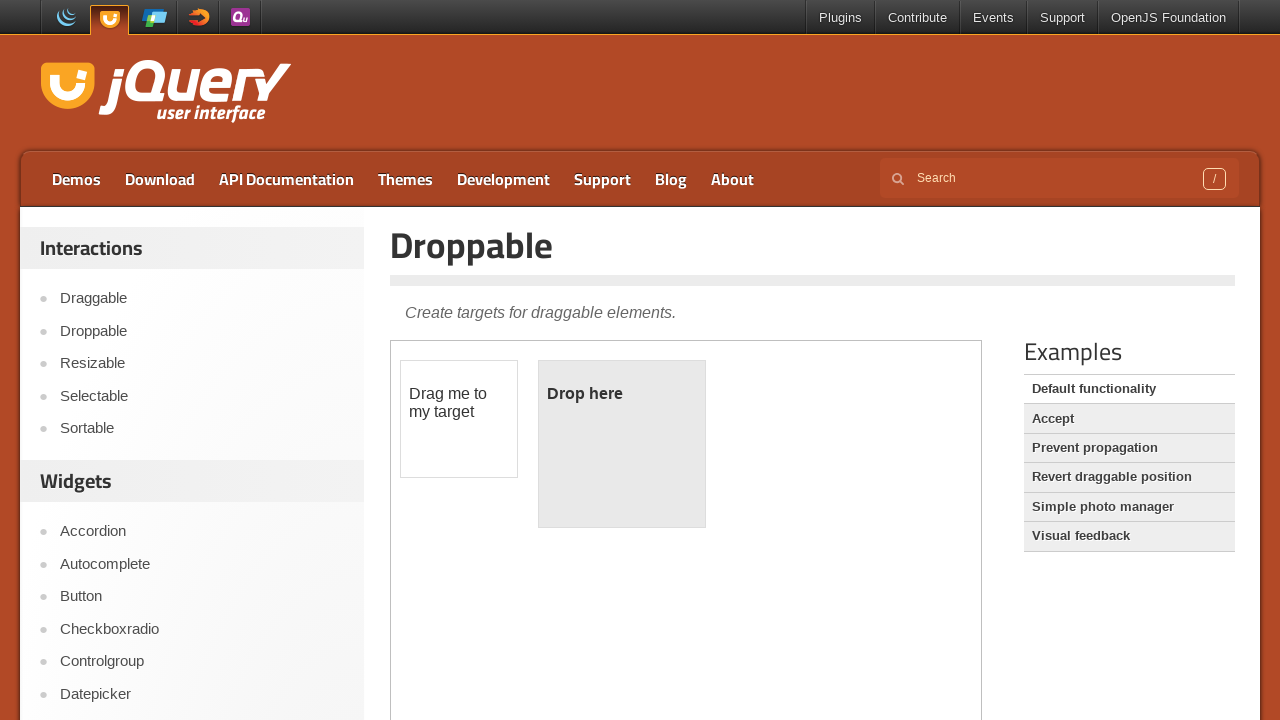

Performed drag-and-drop from draggable to droppable element at (622, 444)
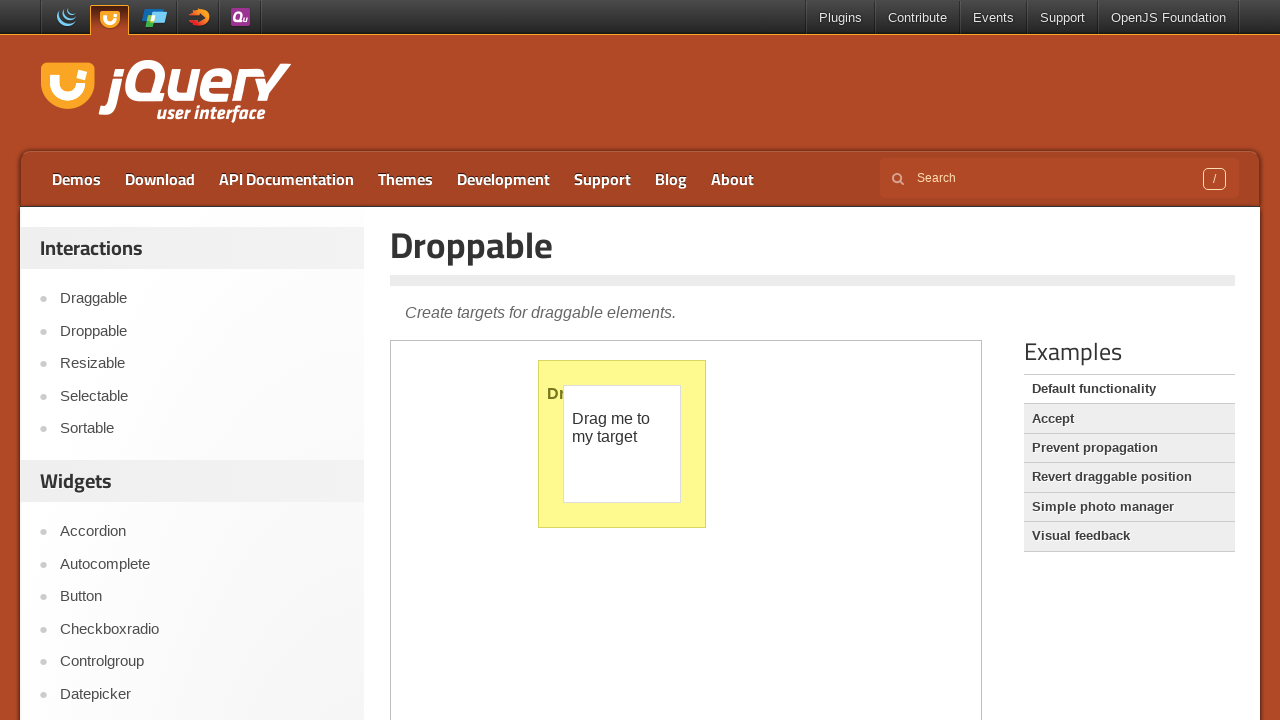

Clicked Accept link in main content at (1129, 419) on xpath=//a[text()='Accept']
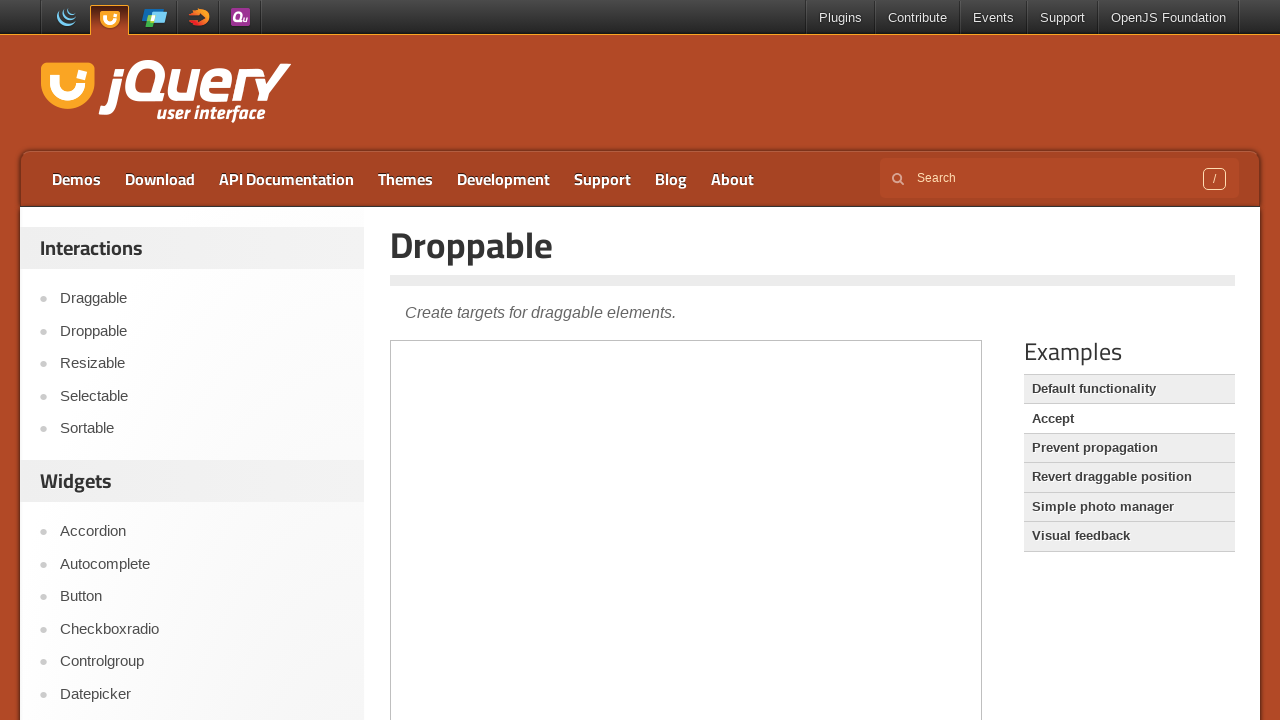

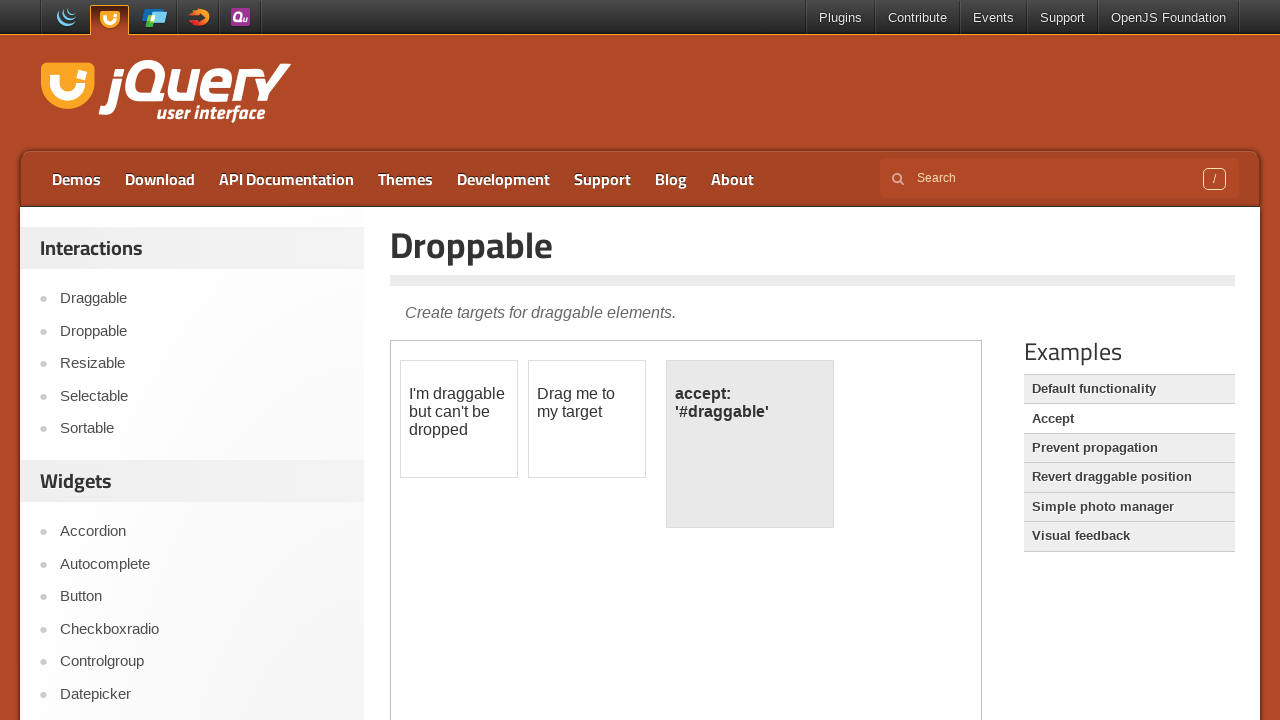